Tests JavaScript alert with OK and Cancel buttons by clicking a trigger button, handling the alert popup, and dismissing it.

Starting URL: https://demo.automationtesting.in/Alerts.html

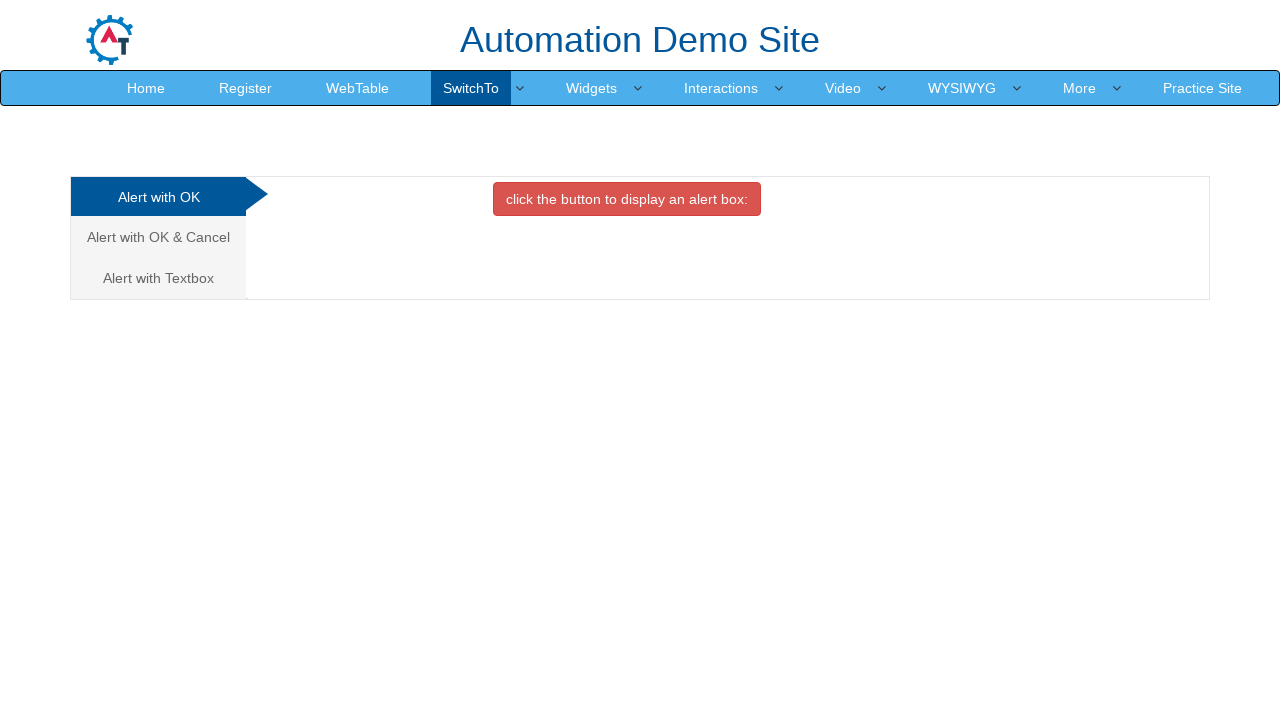

Set up dialog handler to dismiss alerts
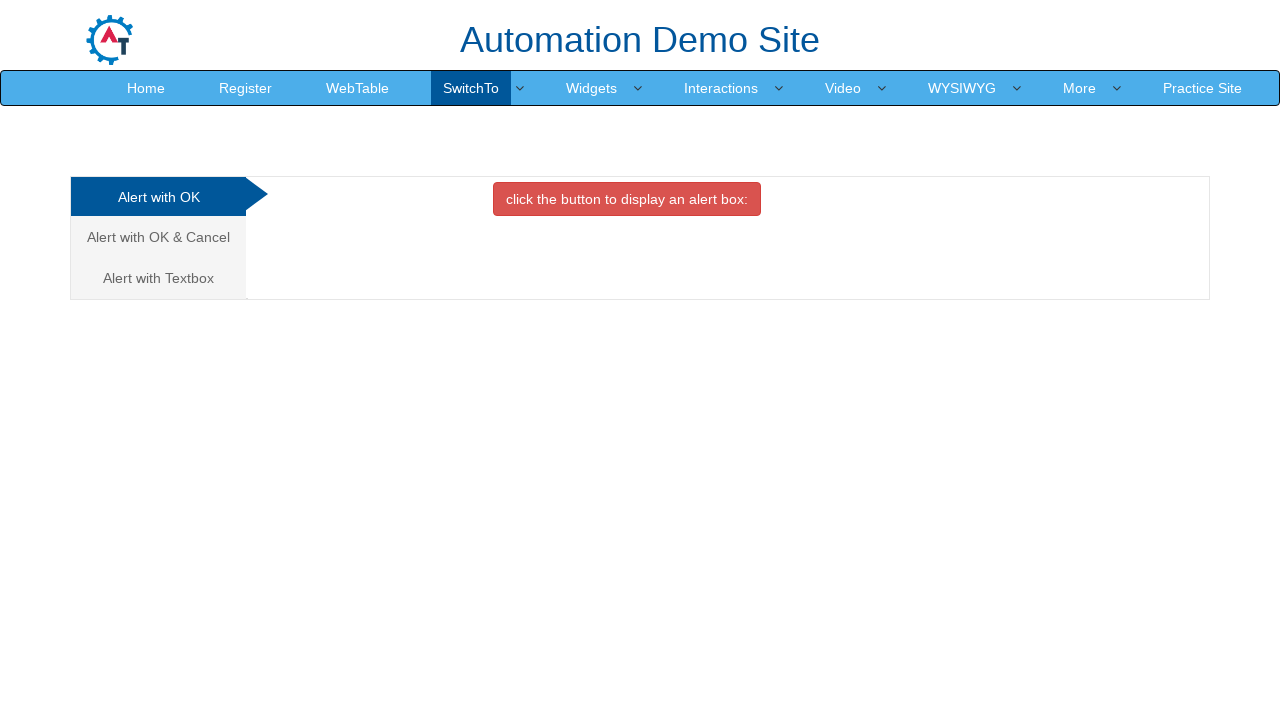

Clicked on 'Alert with OK & Cancel' tab at (158, 237) on xpath=//a[text()='Alert with OK & Cancel ']
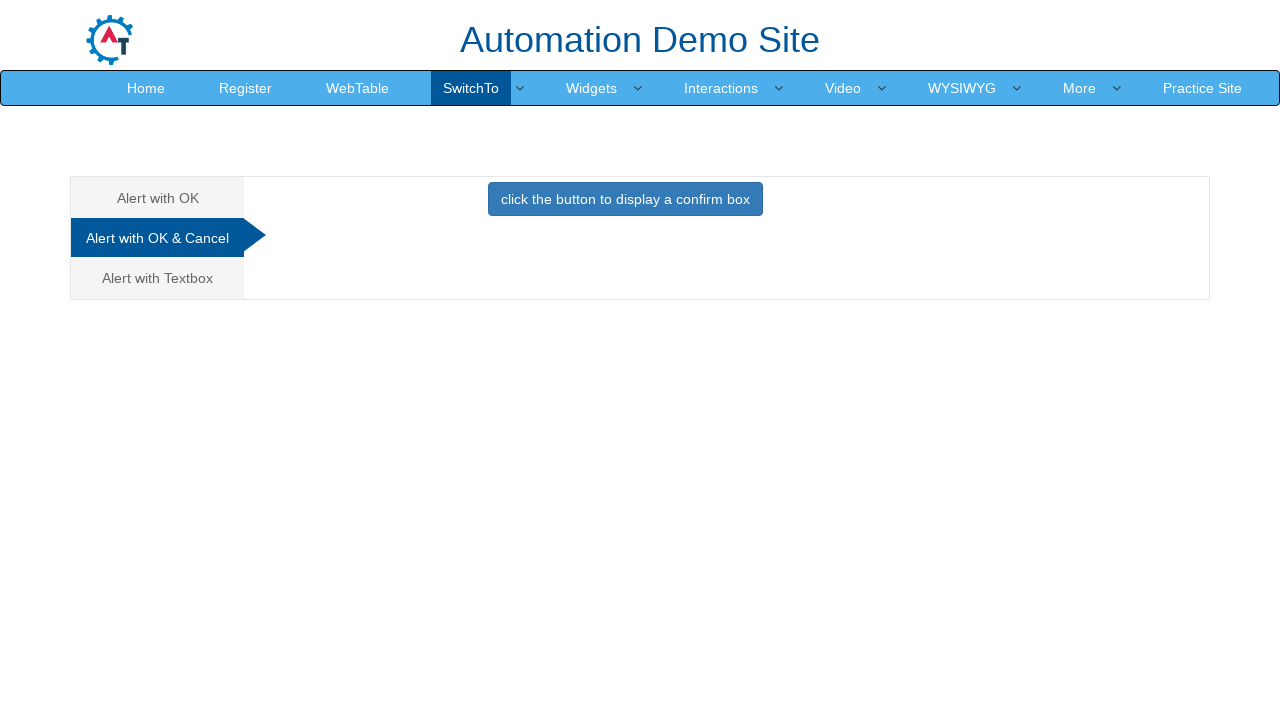

Clicked button to trigger the alert popup at (625, 199) on .btn.btn-primary
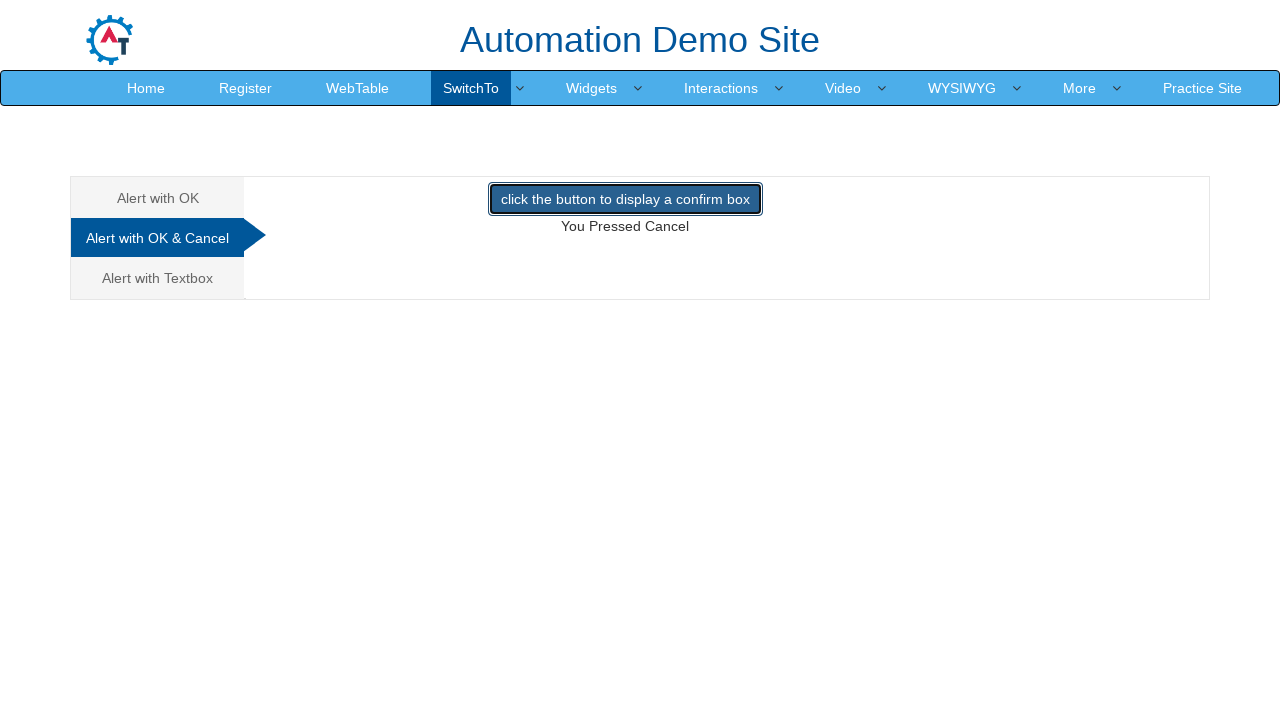

Alert result text appeared on page
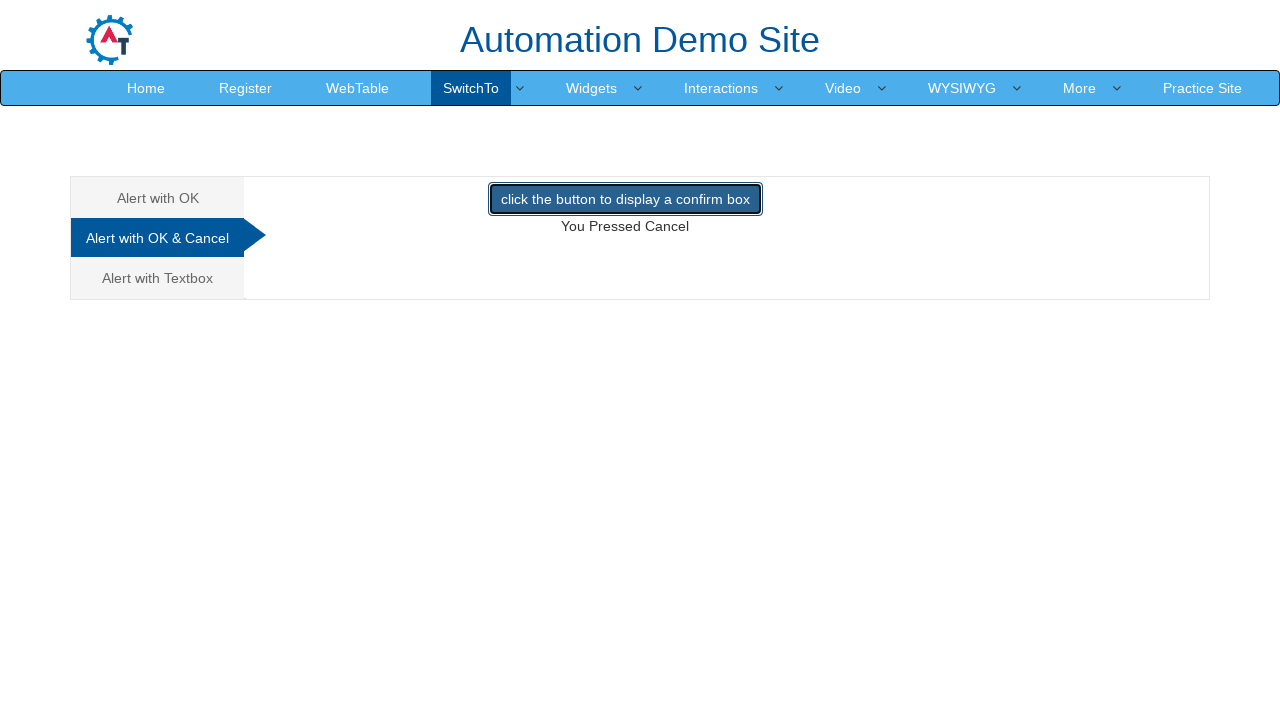

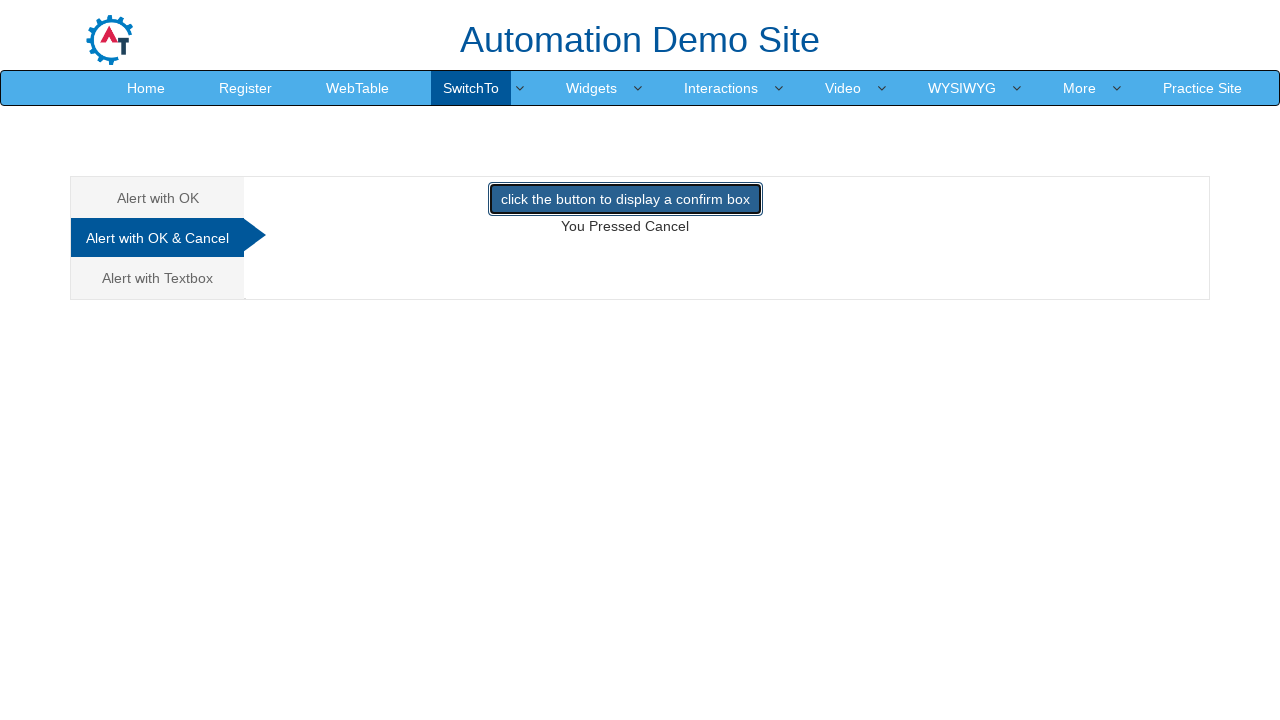